Tests navigation to a specific example page by clicking on the Form Authentication link

Starting URL: https://the-internet.herokuapp.com/

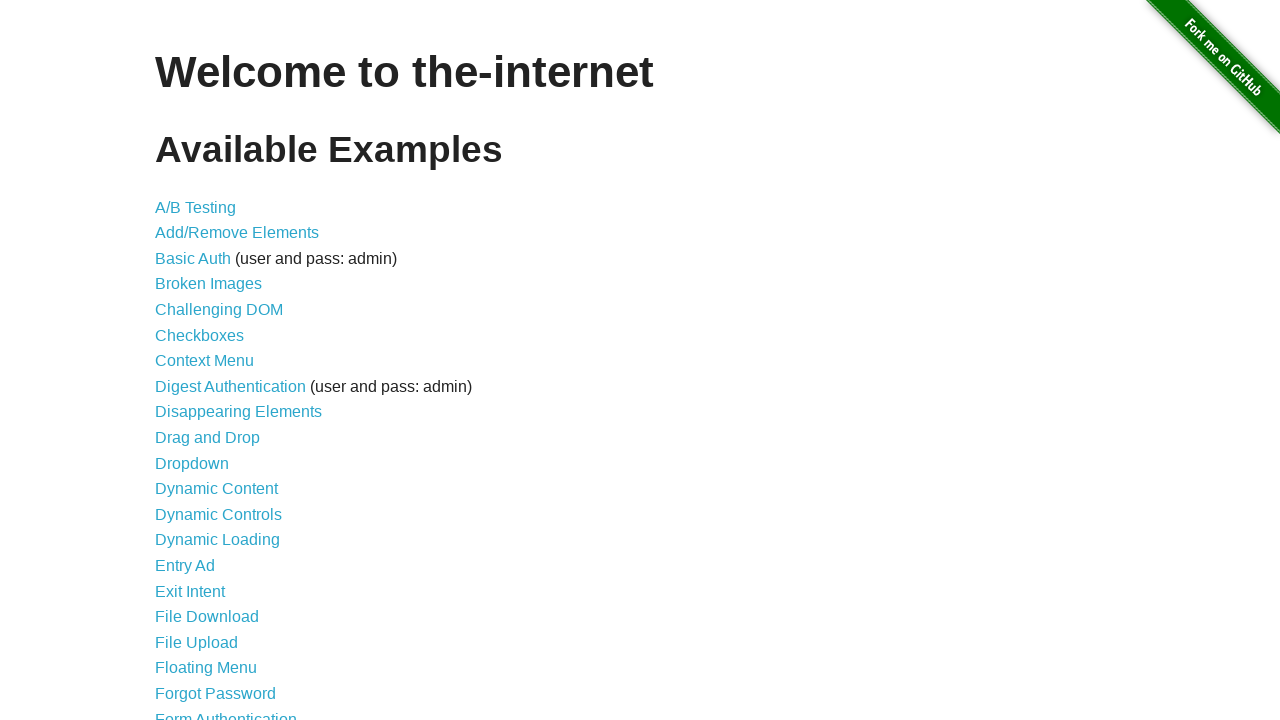

Clicked on the Form Authentication link at (226, 712) on a:has-text('Form Authentication')
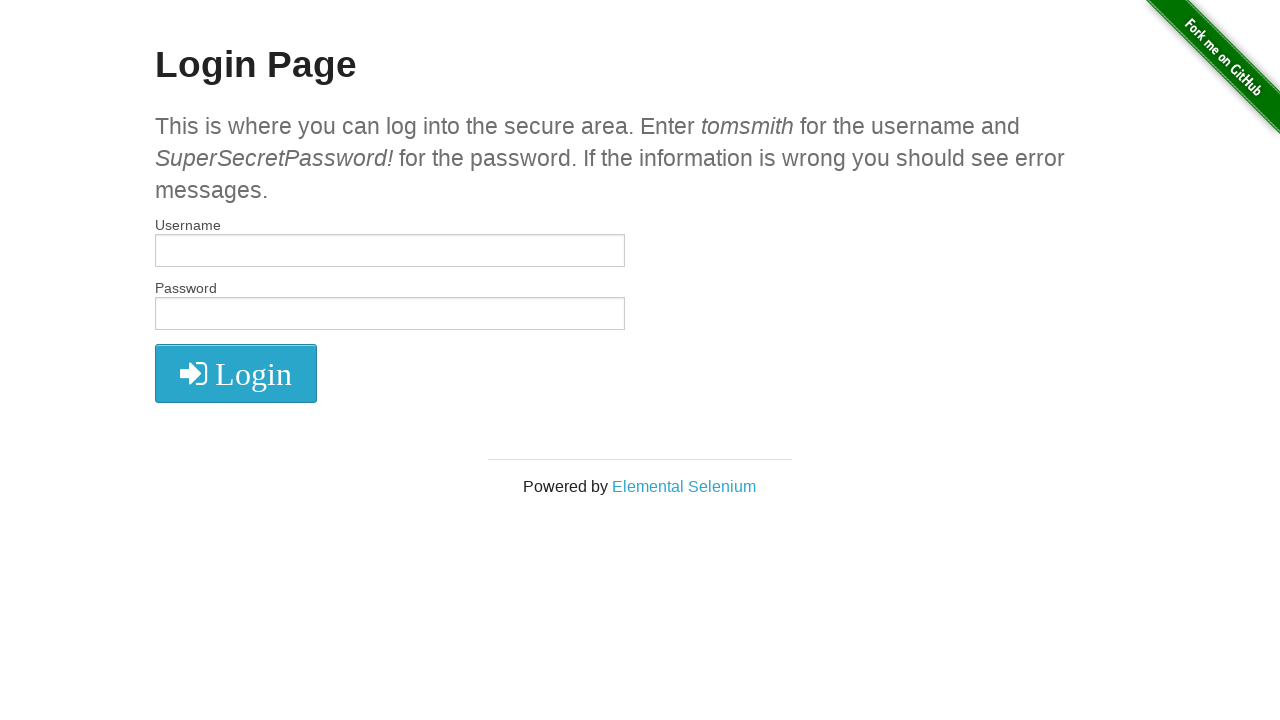

Form authentication page loaded with login form visible
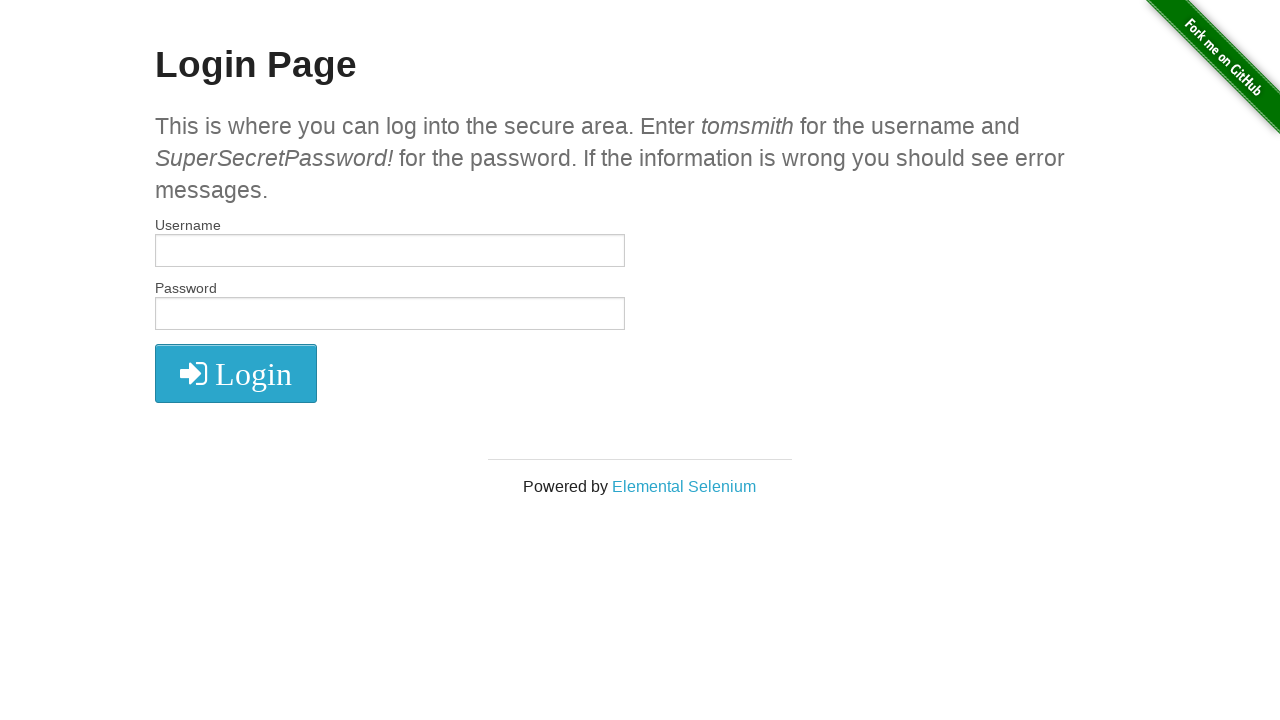

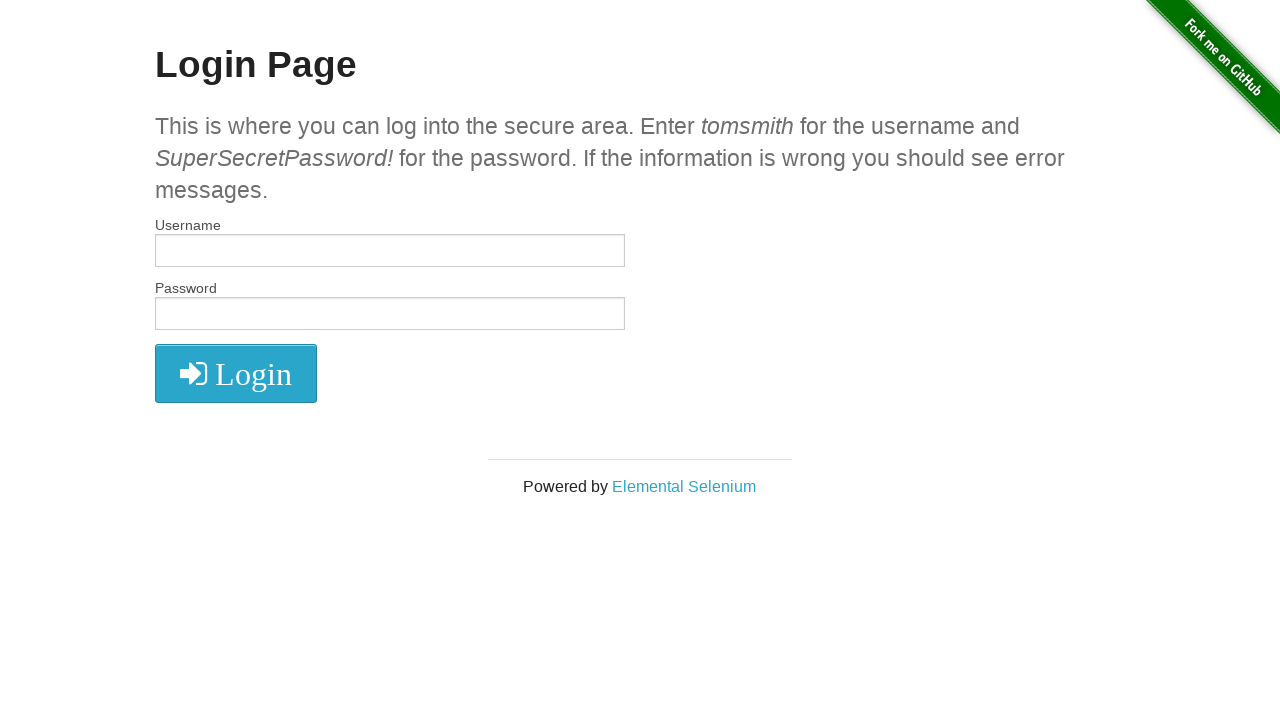